Adds Samsung Galaxy S6 and Nexus 6 to cart, proceeds to checkout, fills in order details (name, country, city, credit card, month, year), and completes the purchase to verify the thank you message.

Starting URL: https://www.demoblaze.com/

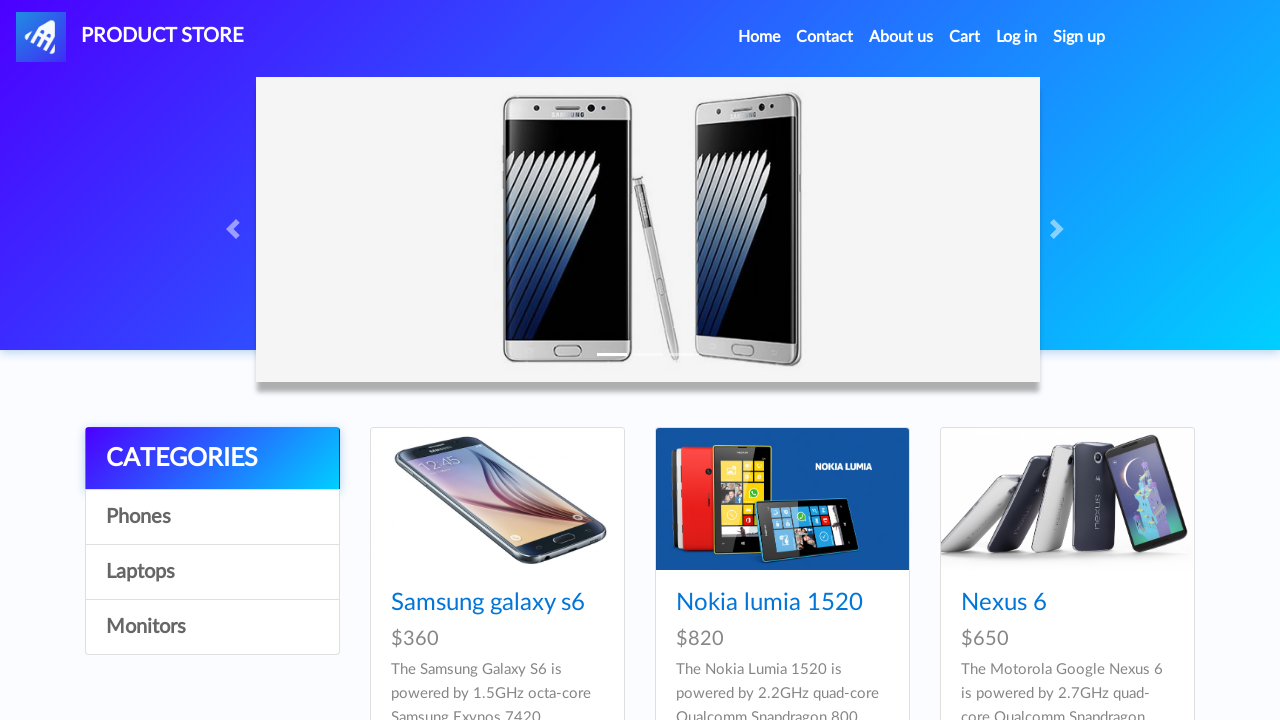

Clicked on Samsung Galaxy S6 product at (488, 603) on text=Samsung galaxy s6
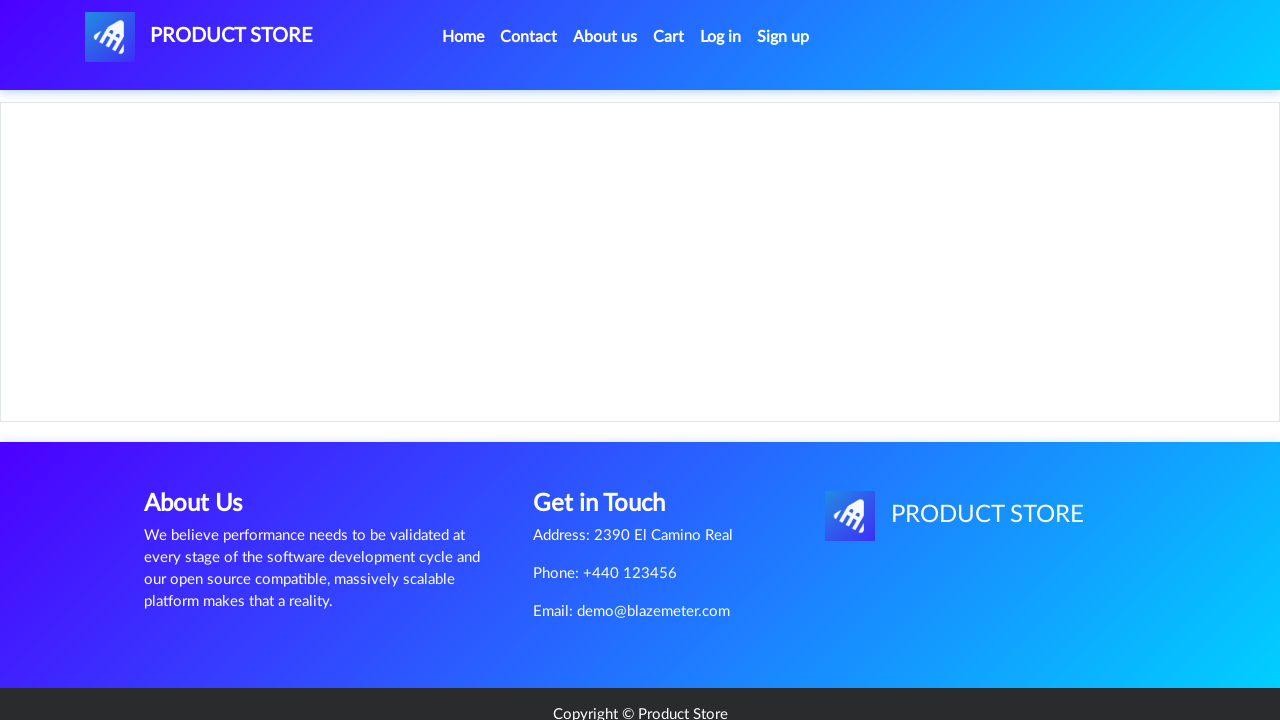

Product details loaded
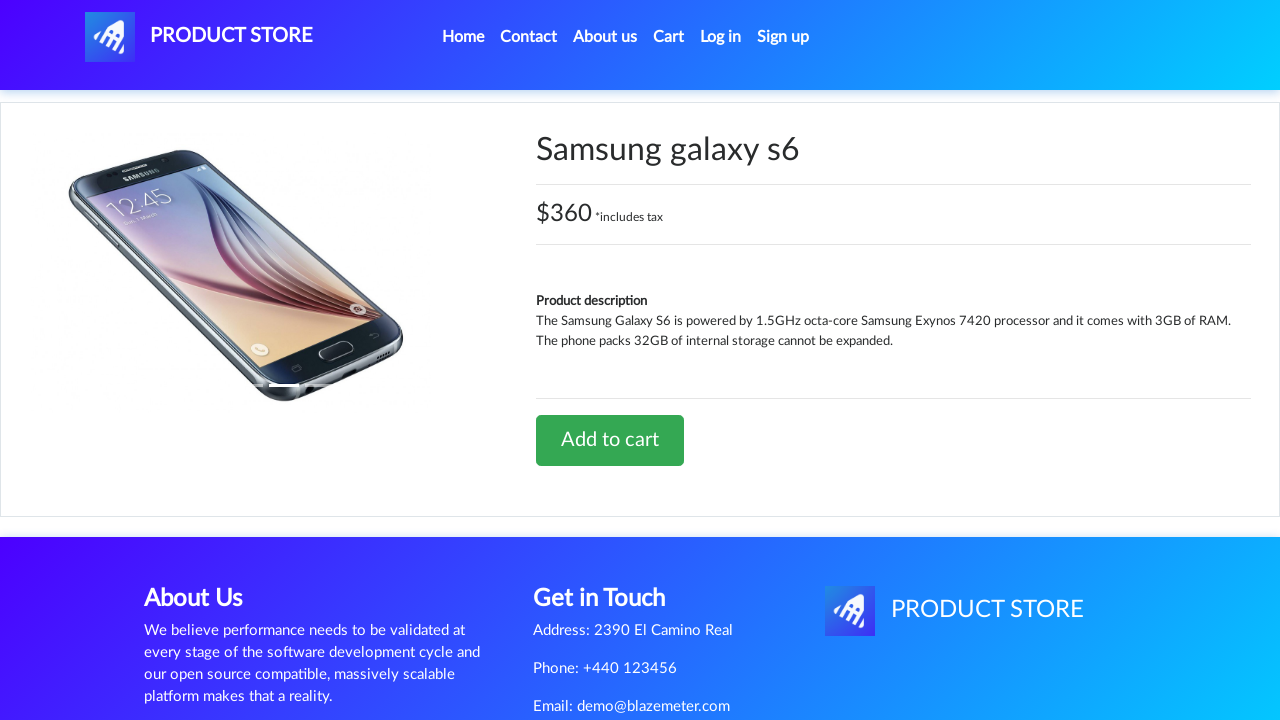

Added Samsung Galaxy S6 to cart and accepted confirmation dialog at (610, 440) on text=Add to cart
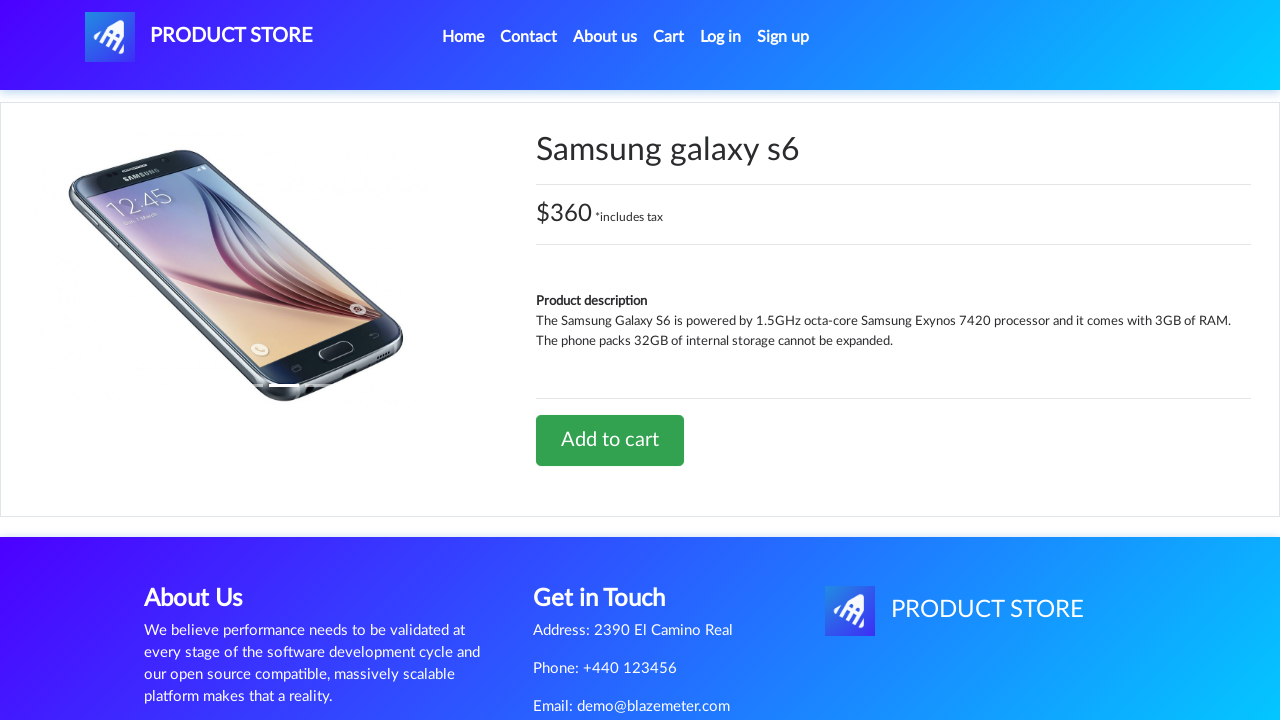

Waited for cart update
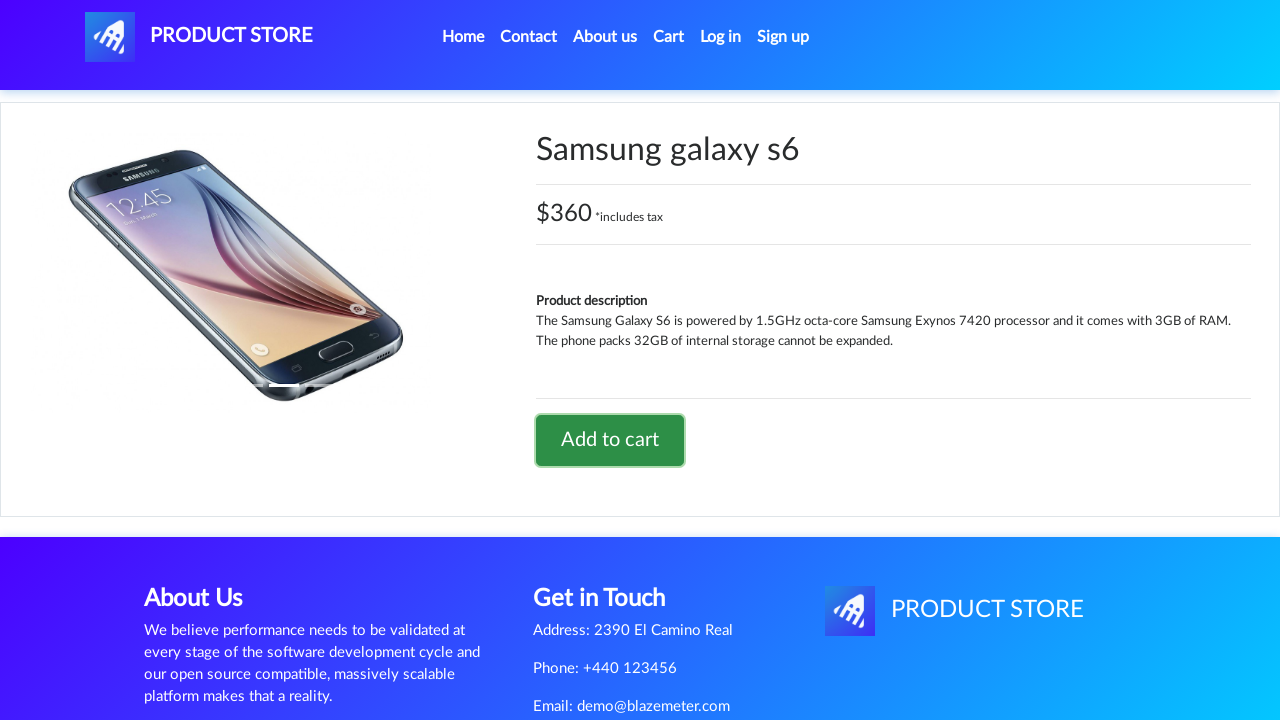

Clicked navbar brand to return to home at (199, 37) on .navbar-brand
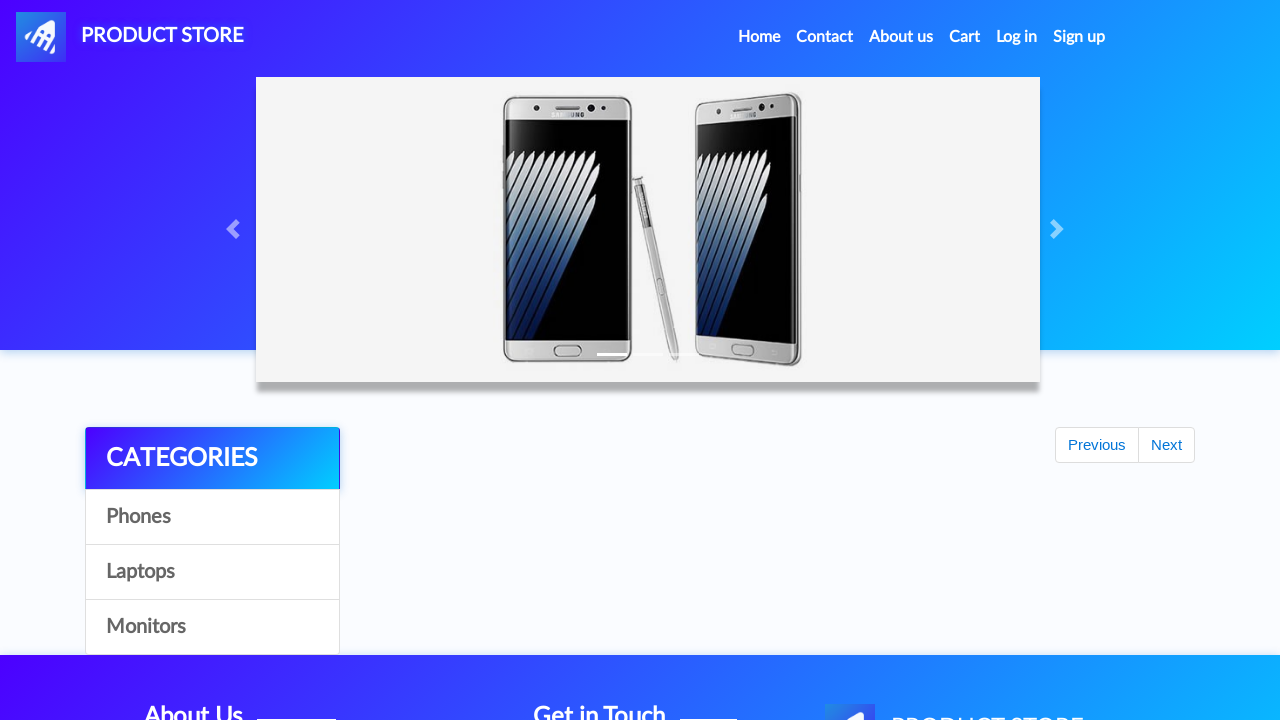

Home page loaded
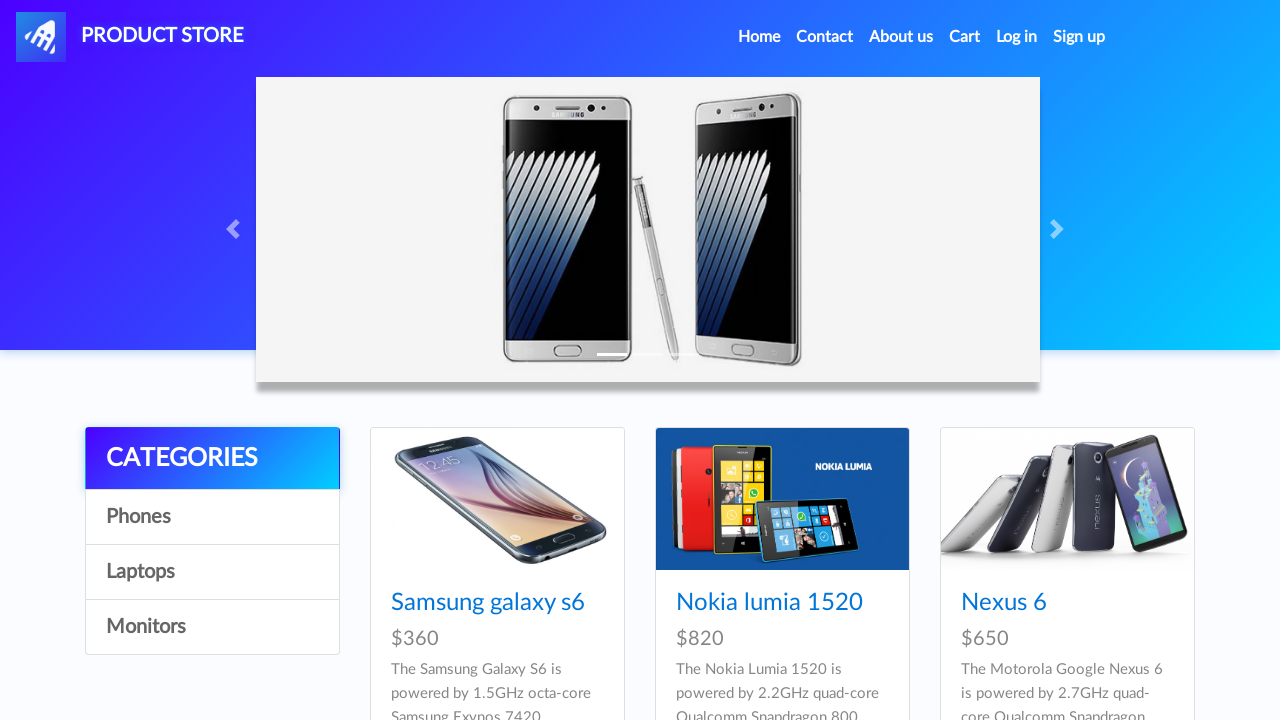

Clicked on Nexus 6 product at (1004, 603) on text=Nexus 6
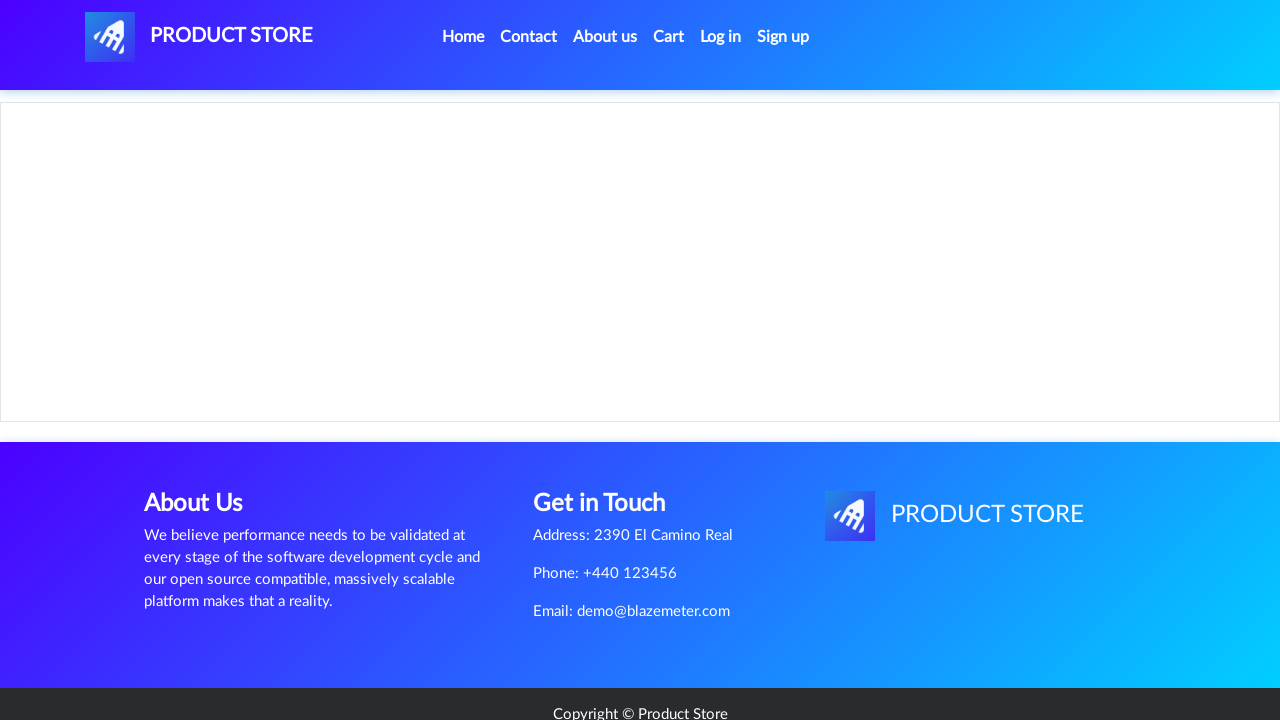

Product details loaded
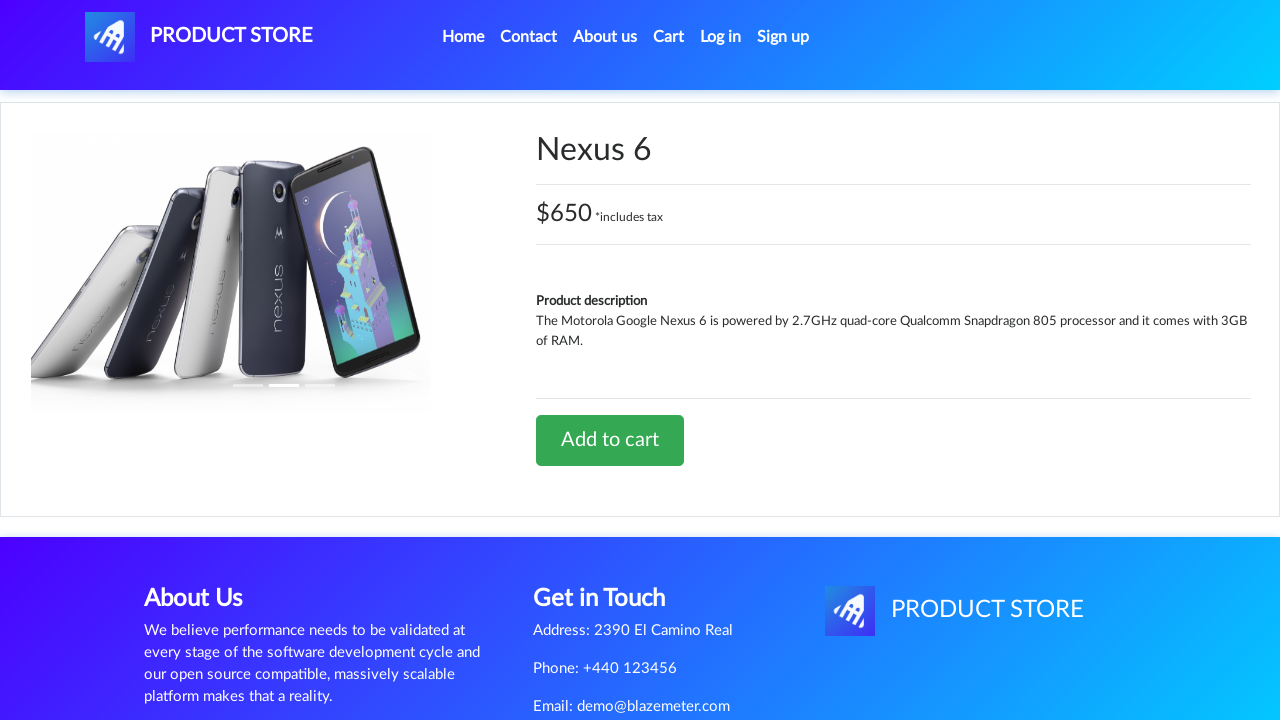

Added Nexus 6 to cart and accepted confirmation dialog at (610, 440) on text=Add to cart
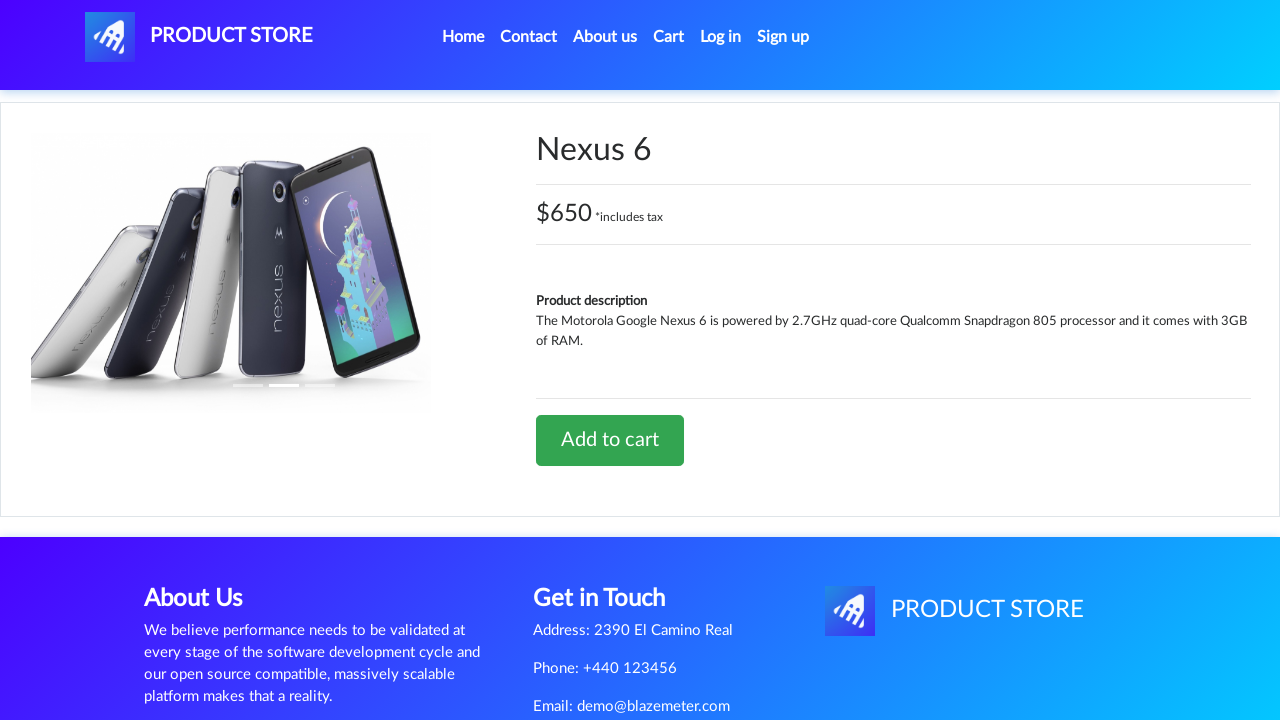

Waited for cart update
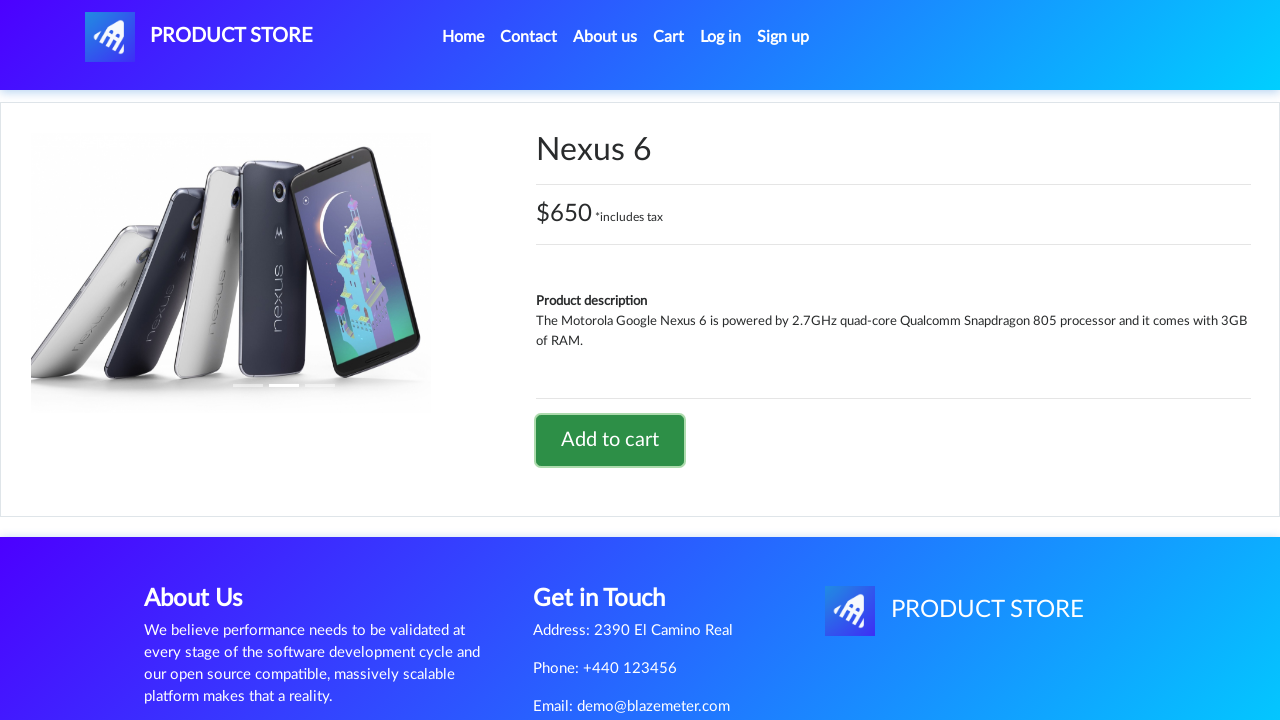

Clicked on cart button at (669, 37) on #cartur
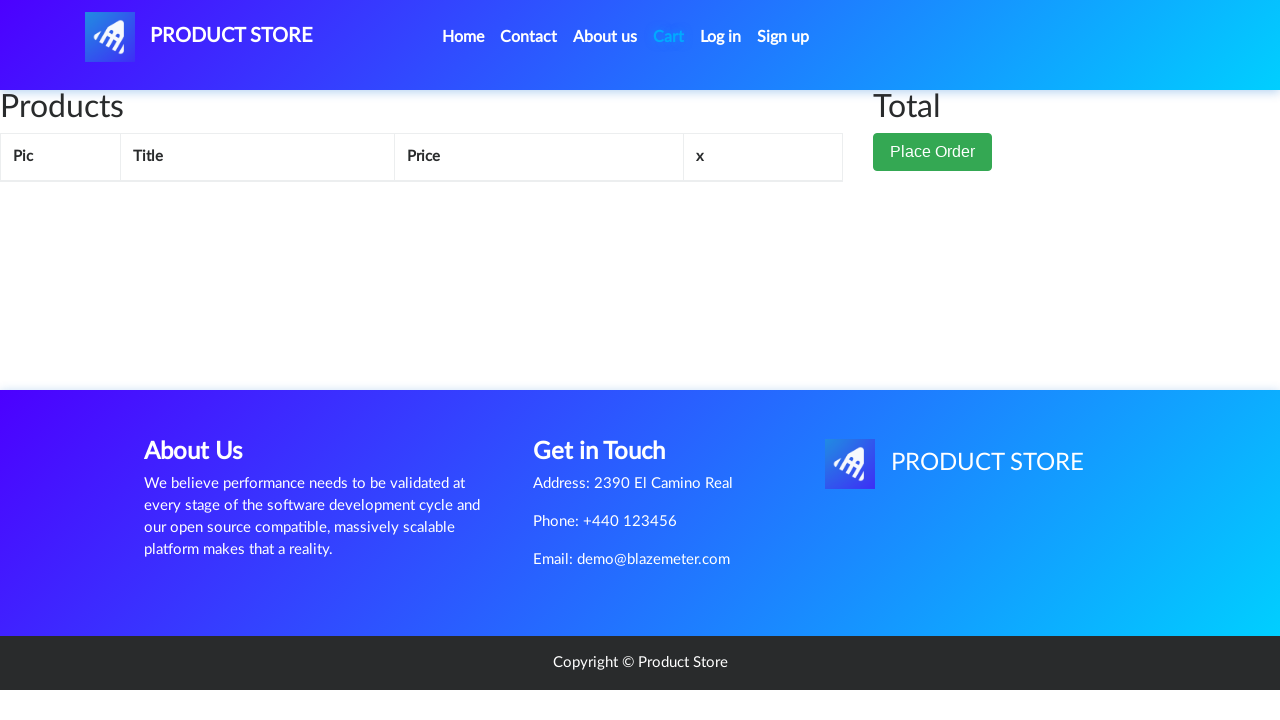

Cart page loaded with total price
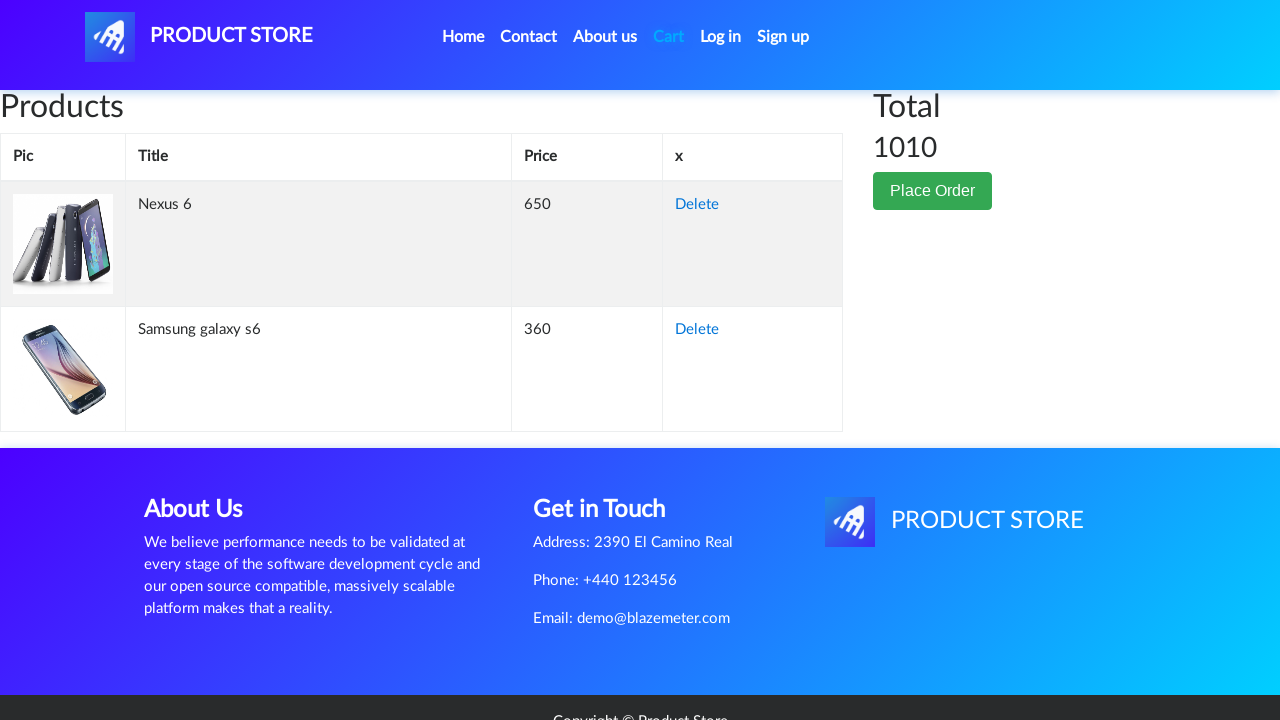

Clicked Place Order button at (933, 191) on button:has-text("Place Order")
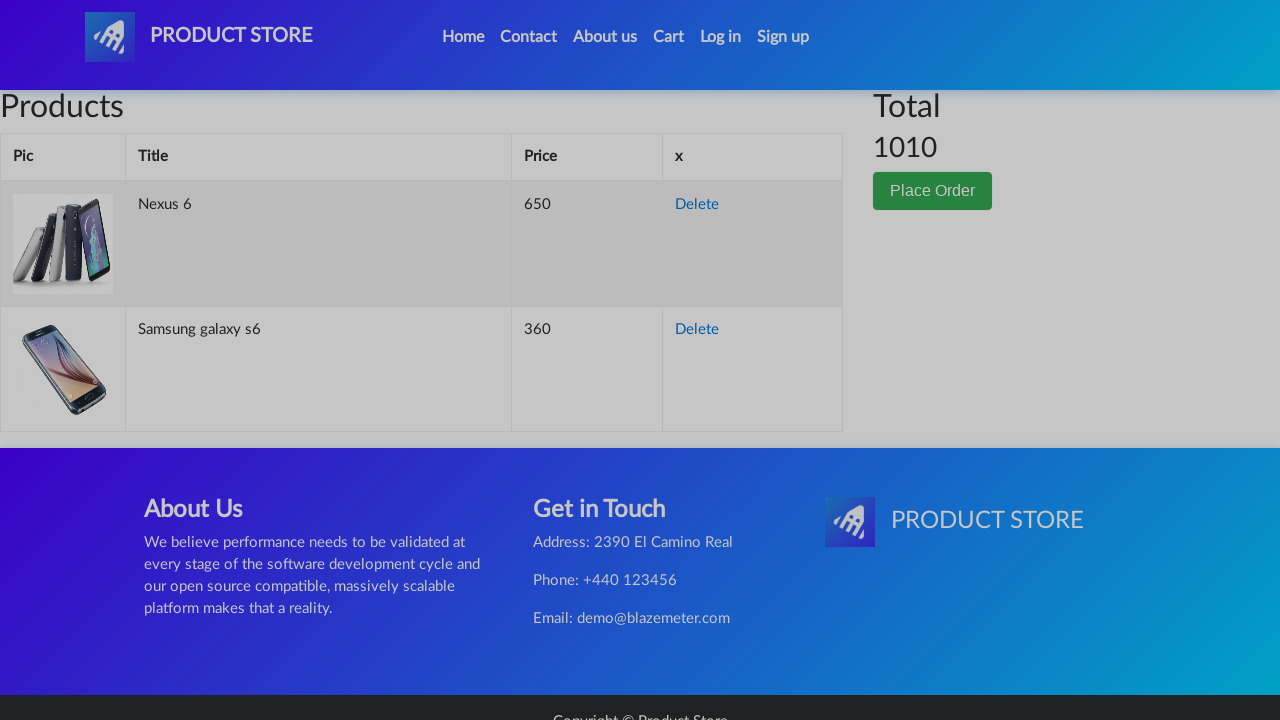

Filled in name field with 'Mr.Test' on #name
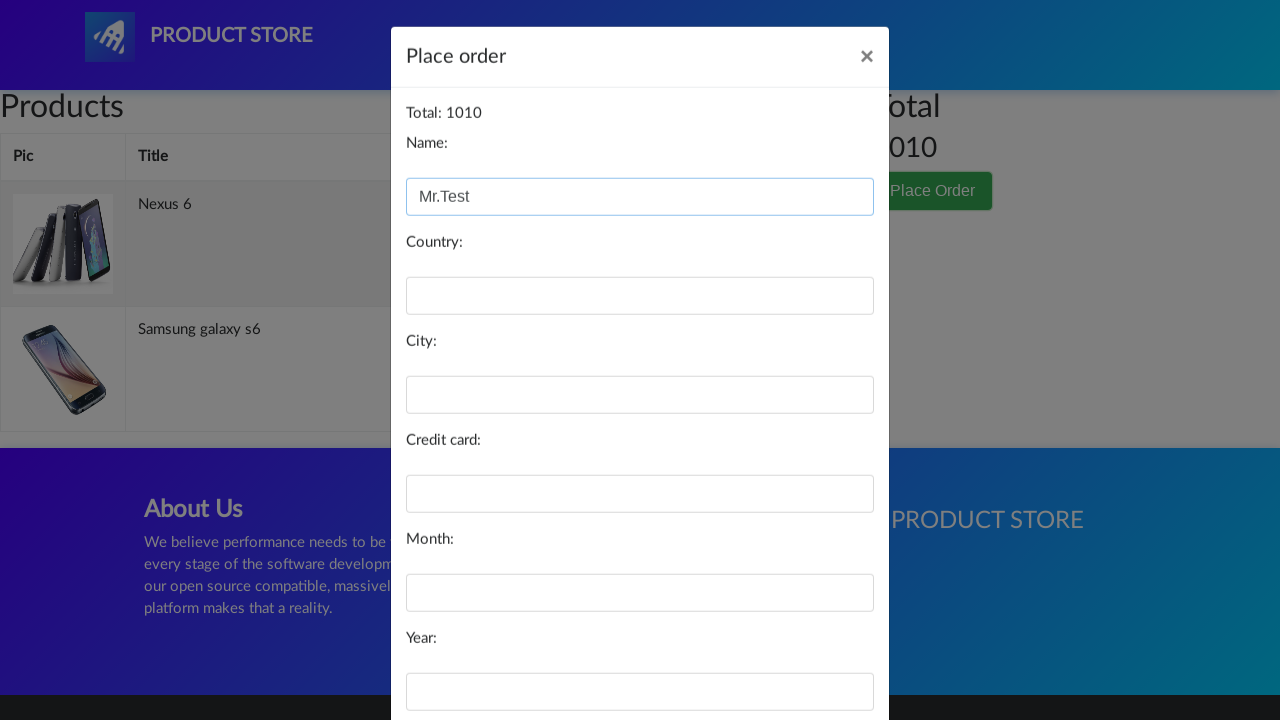

Filled in country field with 'Israel' on #country
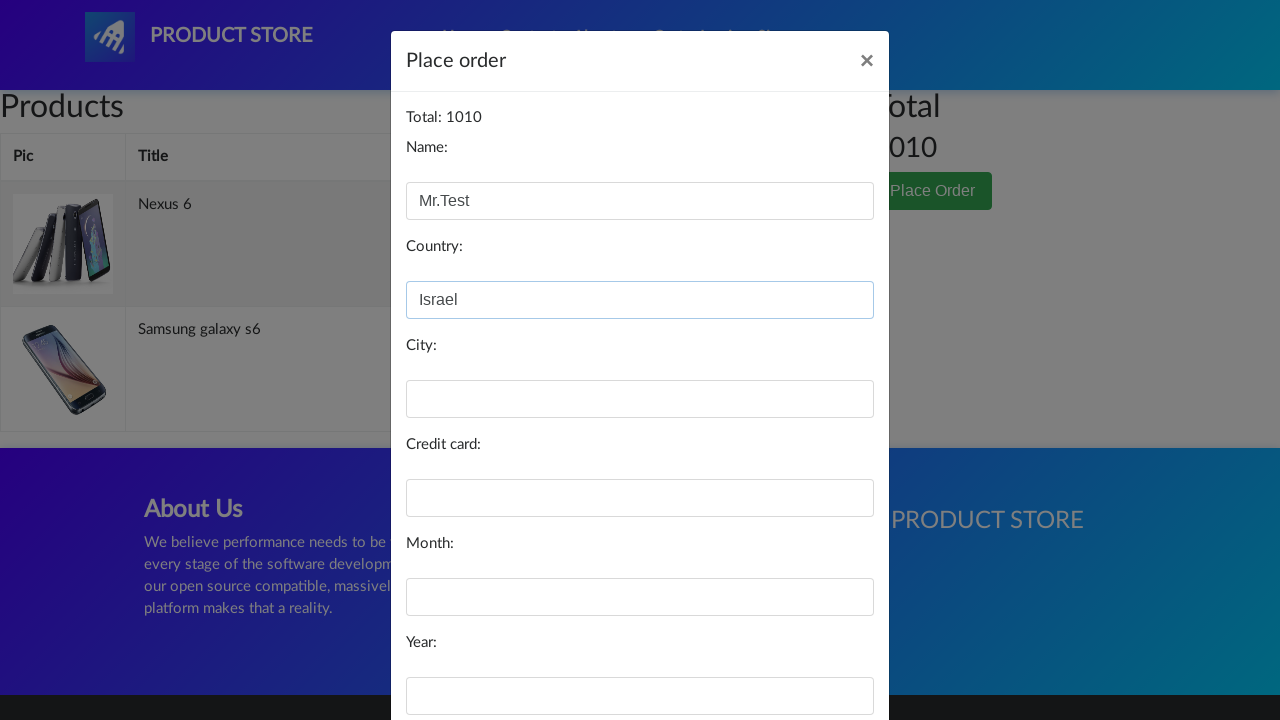

Filled in city field with 'Tel Aviv' on #city
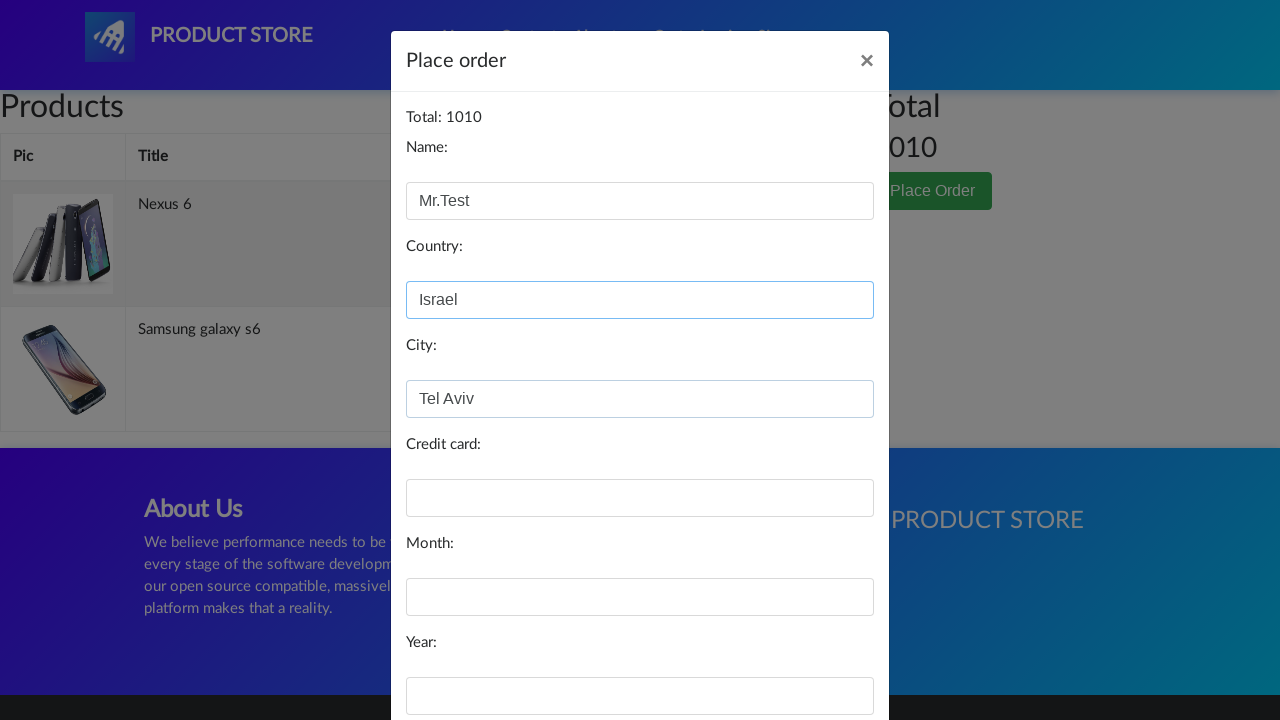

Filled in credit card field on #card
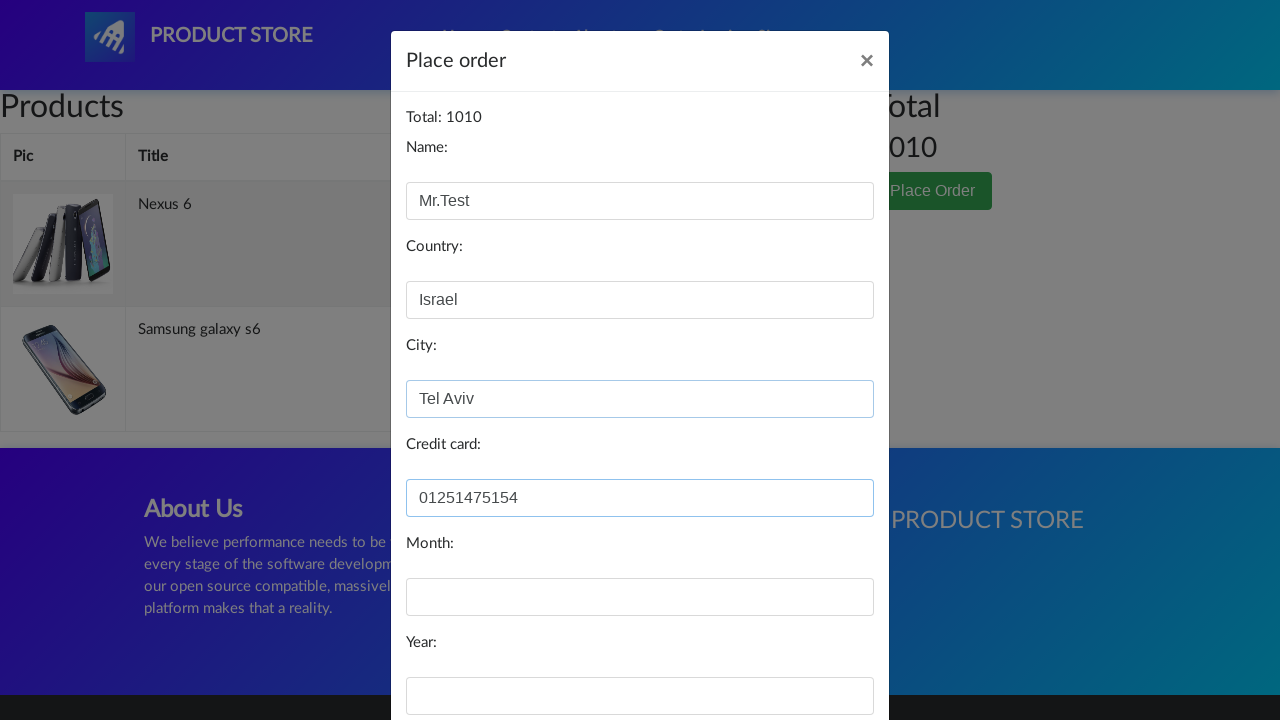

Filled in month field with '01' on #month
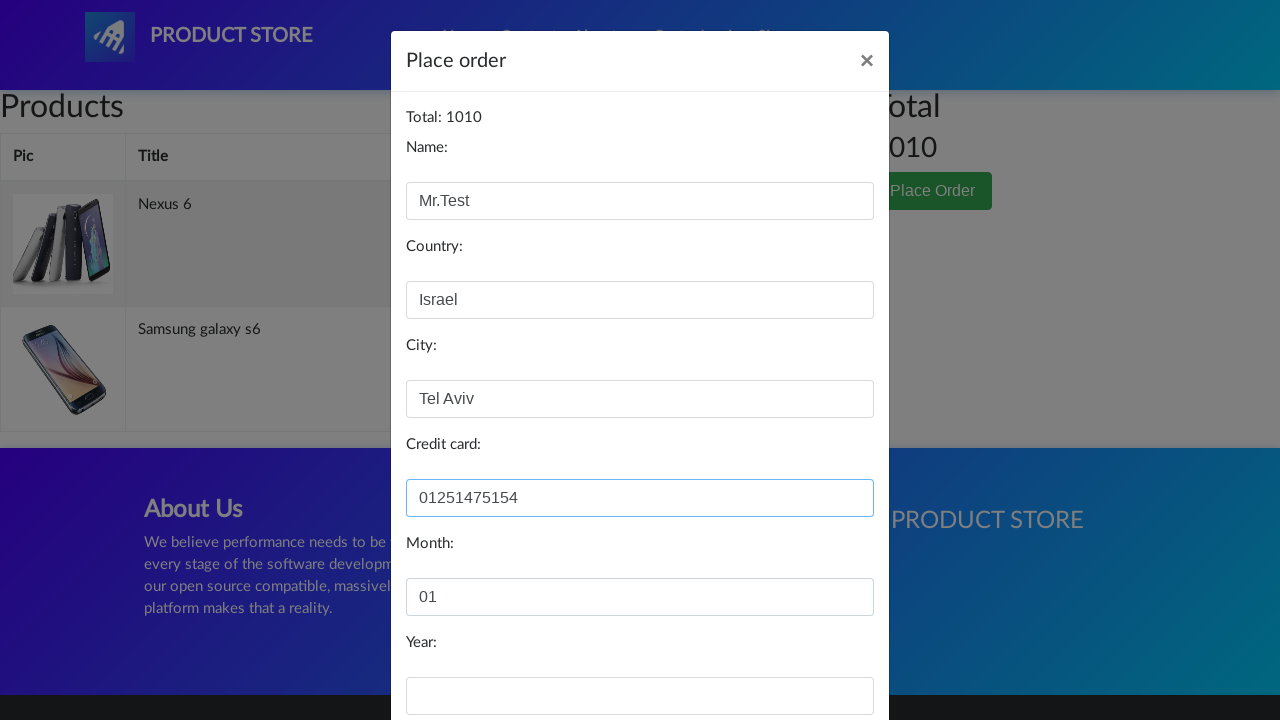

Filled in year field with '2024' on #year
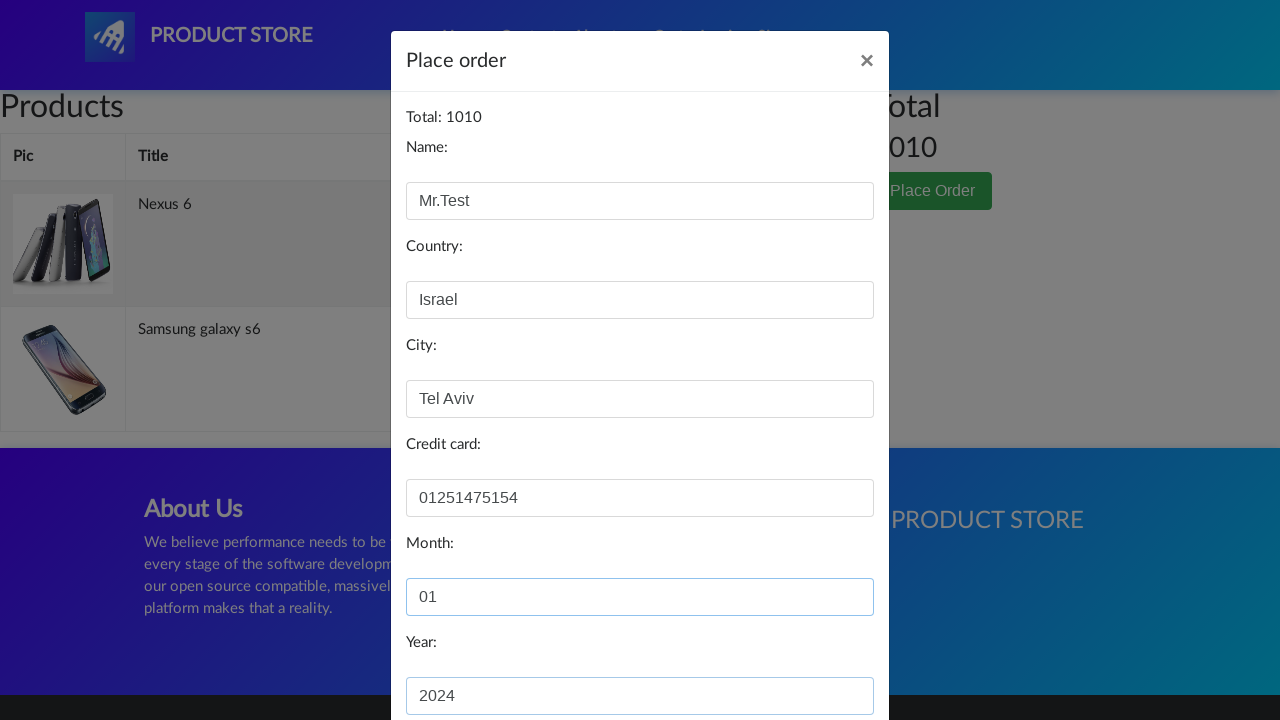

Clicked Purchase button to complete order at (823, 655) on button[onclick="purchaseOrder()"]
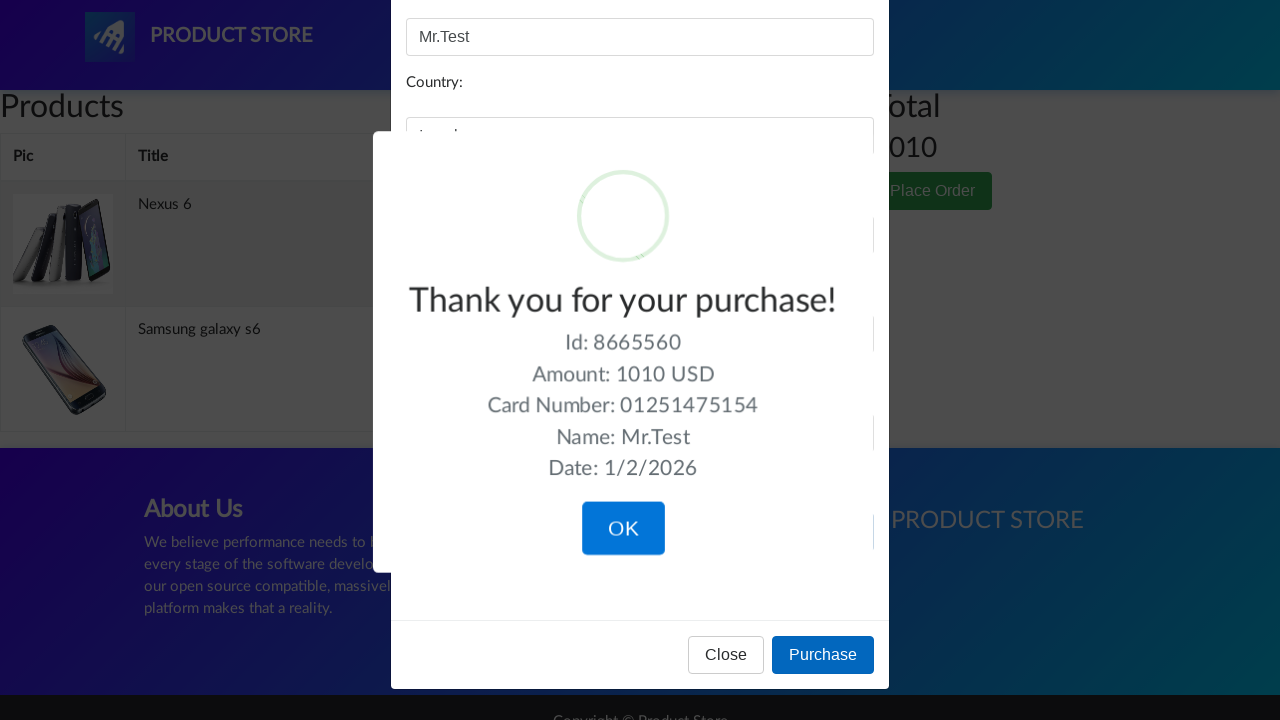

Order completed successfully - thank you message displayed
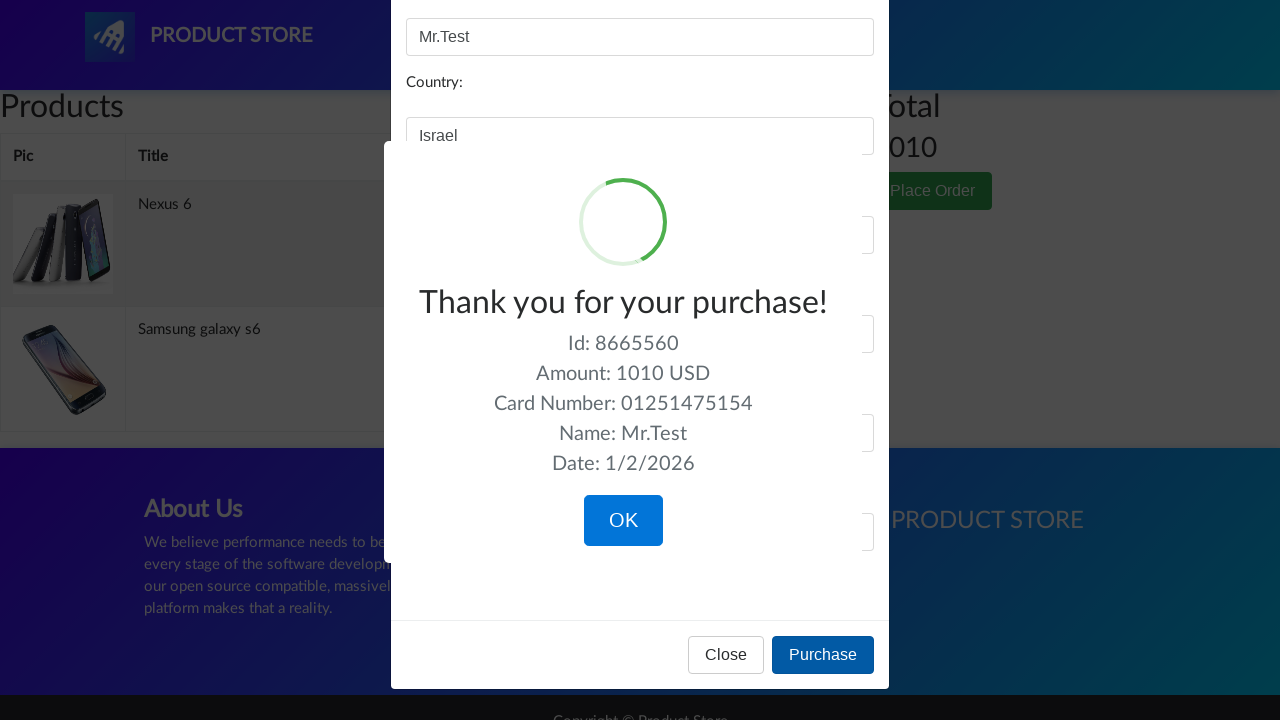

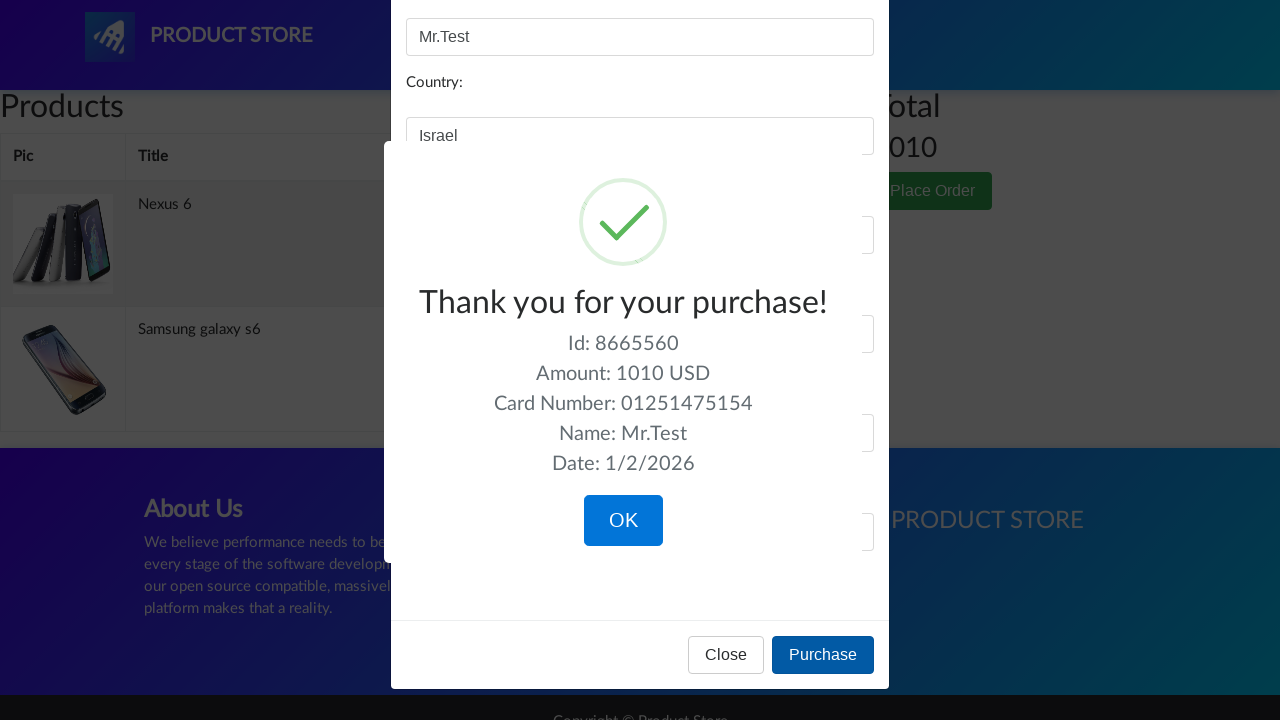